Tests multiple window handling by clicking a link that opens a new window, switching between windows, and verifying content in each window

Starting URL: https://the-internet.herokuapp.com/

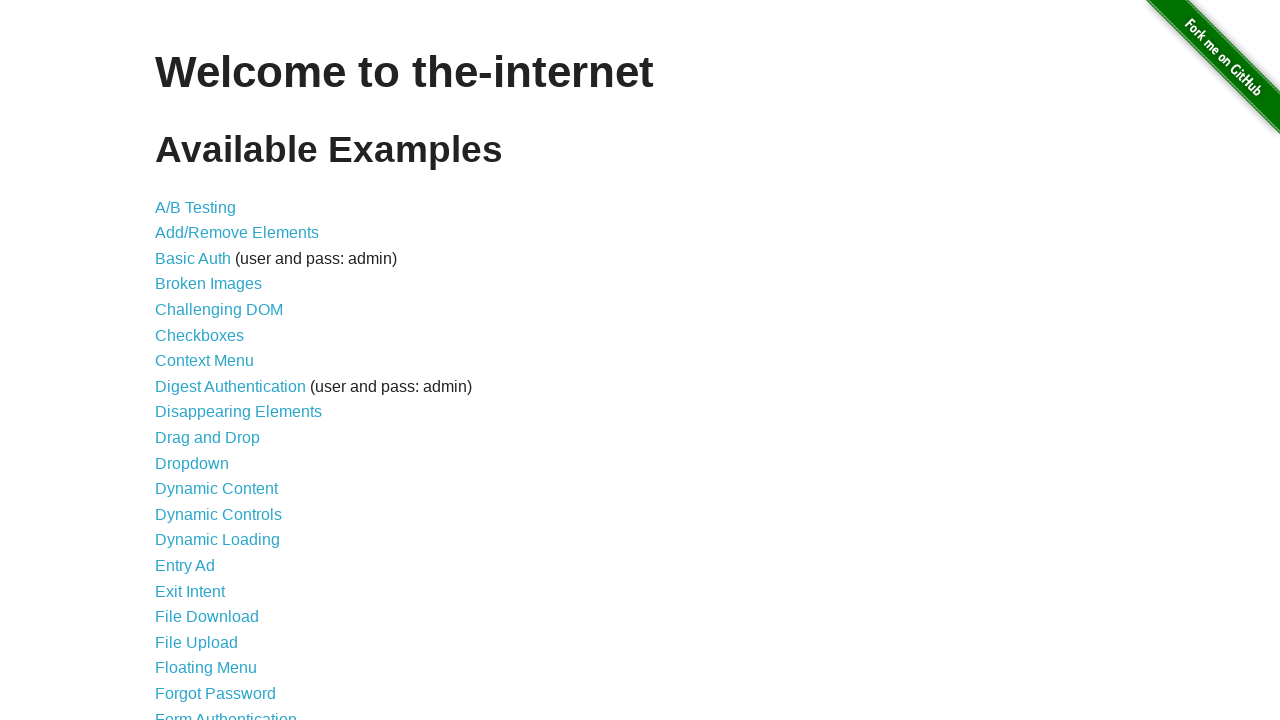

Clicked on 'Multiple Windows' link at (218, 369) on text='Multiple Windows'
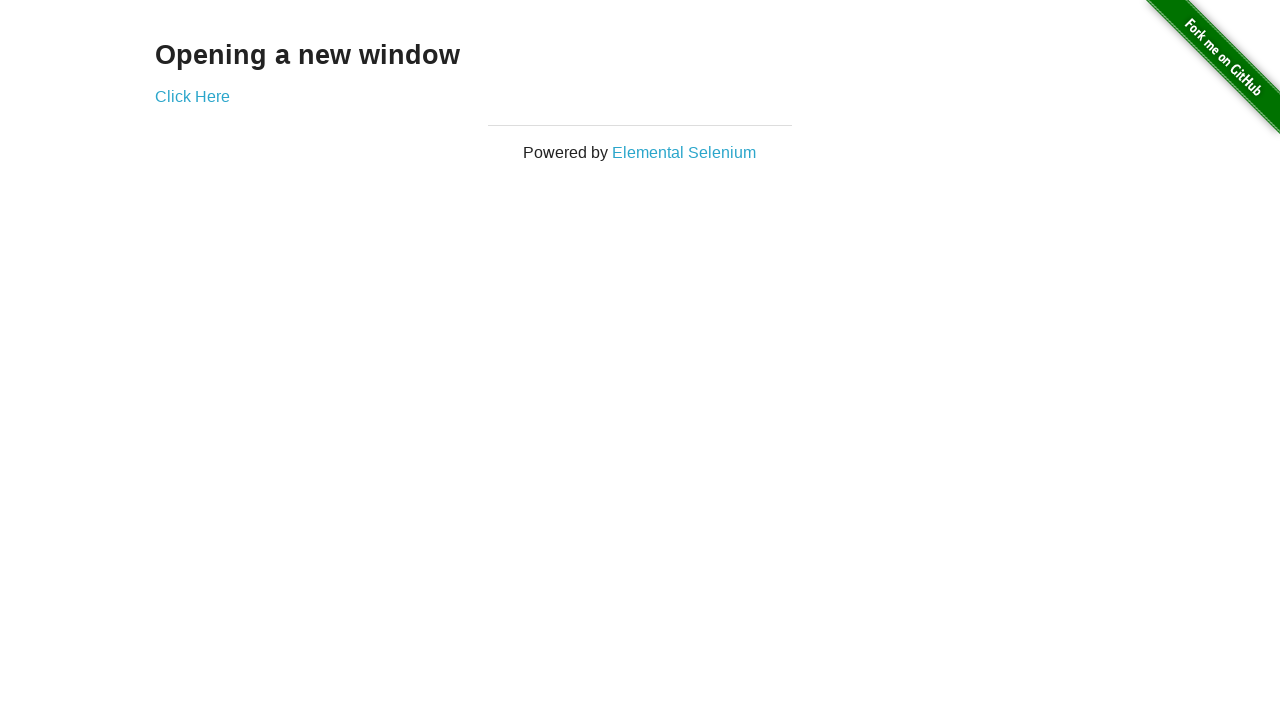

Waited for 'Click Here' button to load
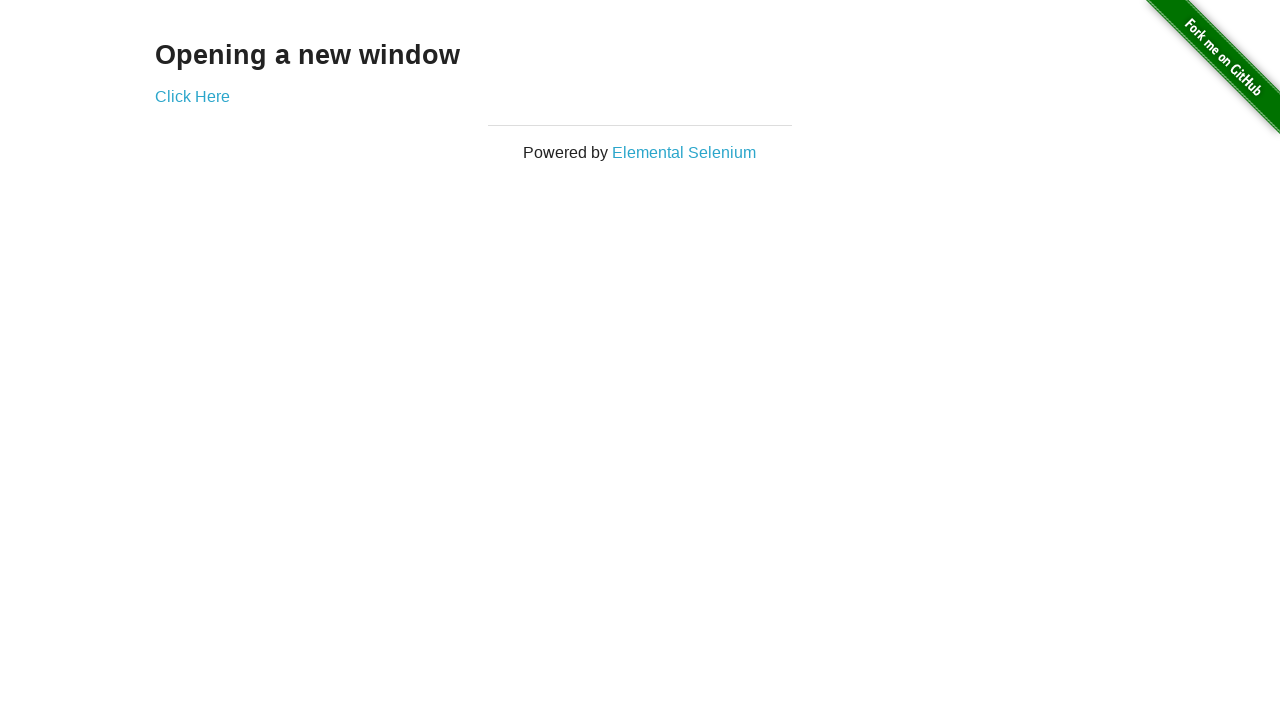

Clicked 'Click Here' link and opened new window at (192, 96) on text='Click Here'
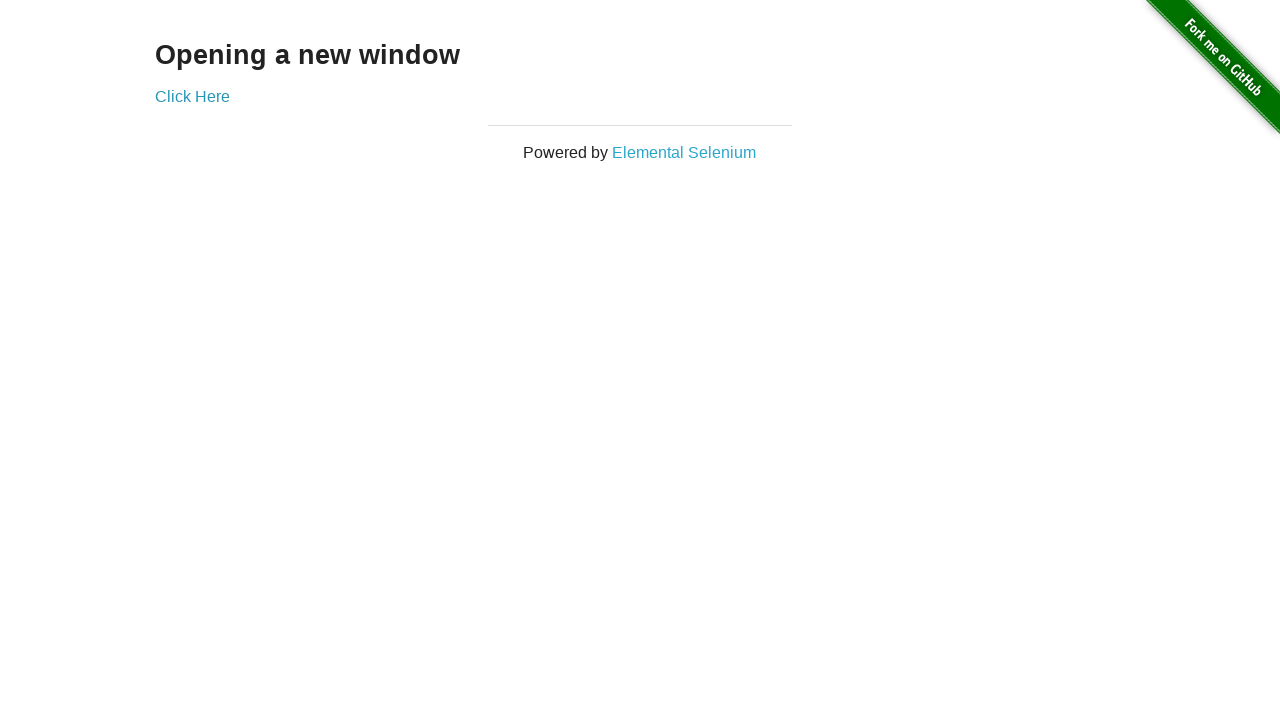

Waited for '.example' element in new window to load
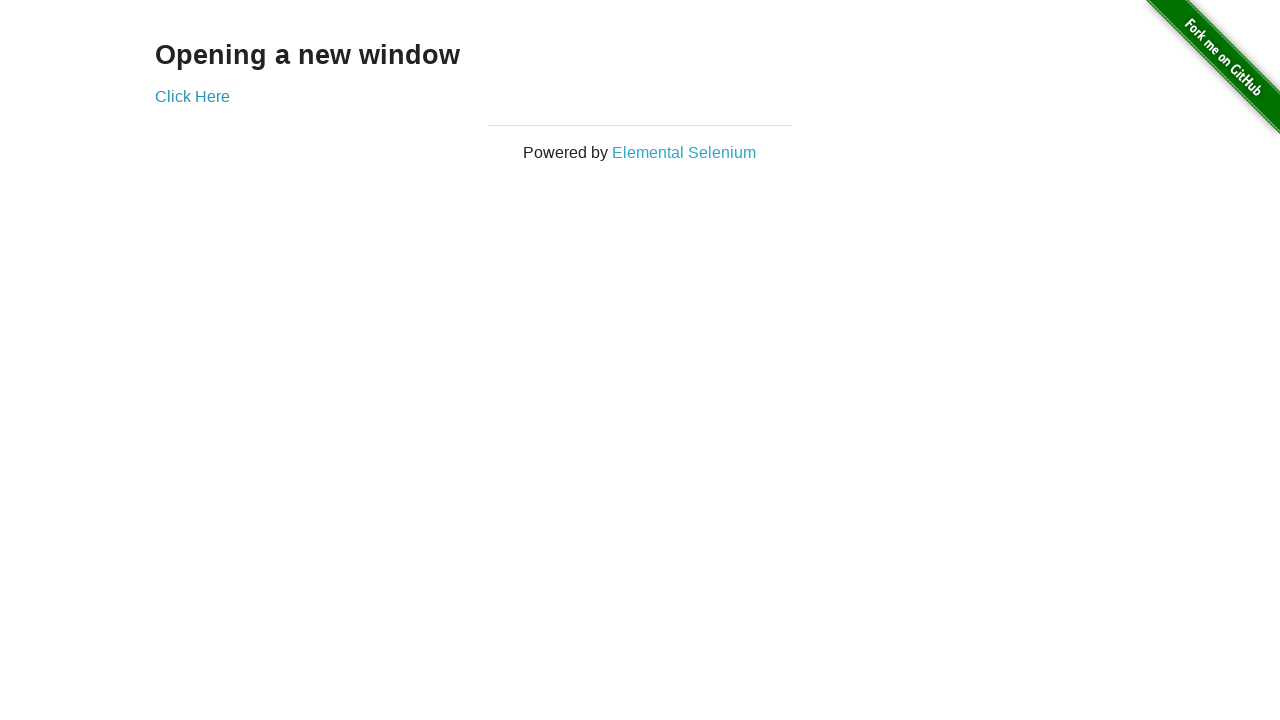

Retrieved text from new window: '
  New Window
'
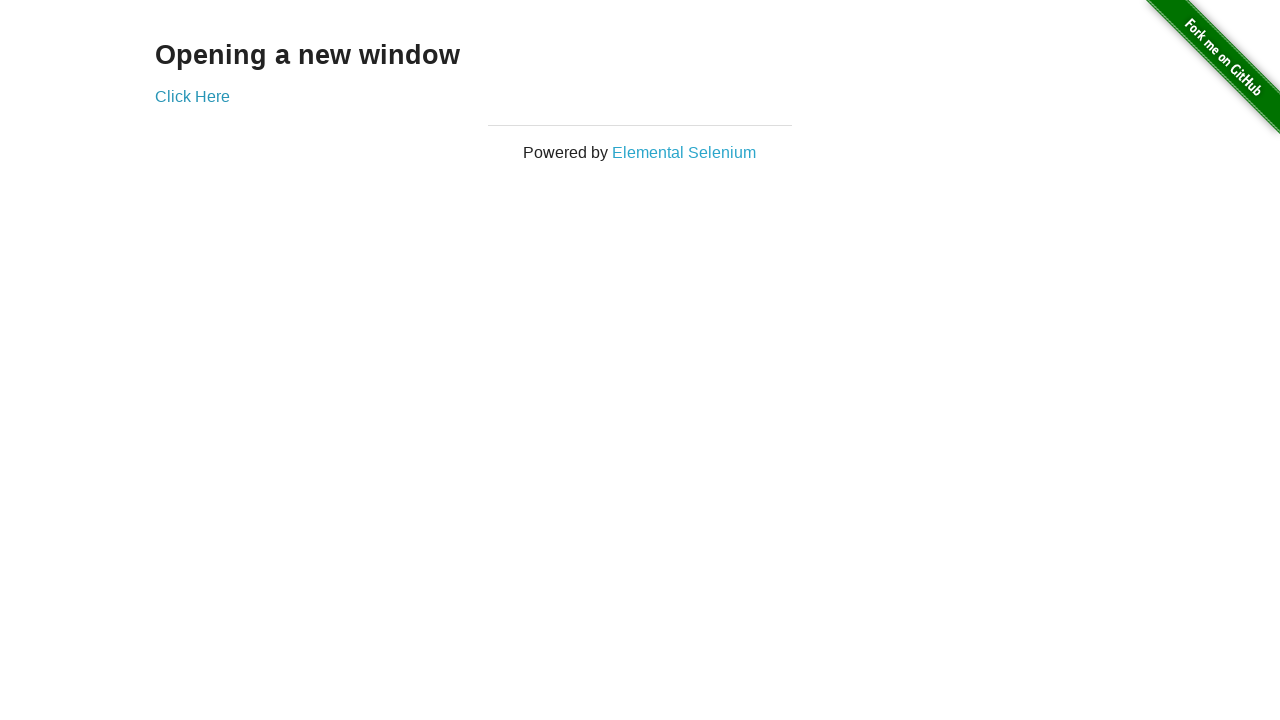

Retrieved text from parent window: 'Opening a new window'
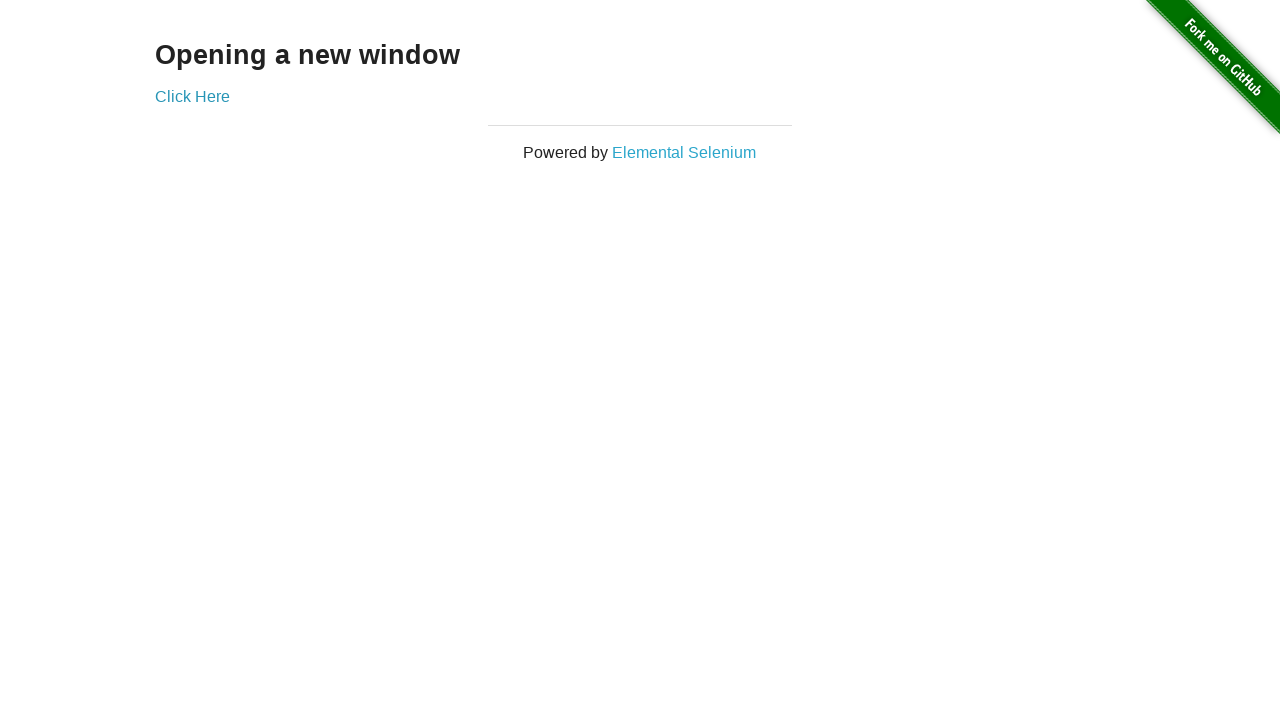

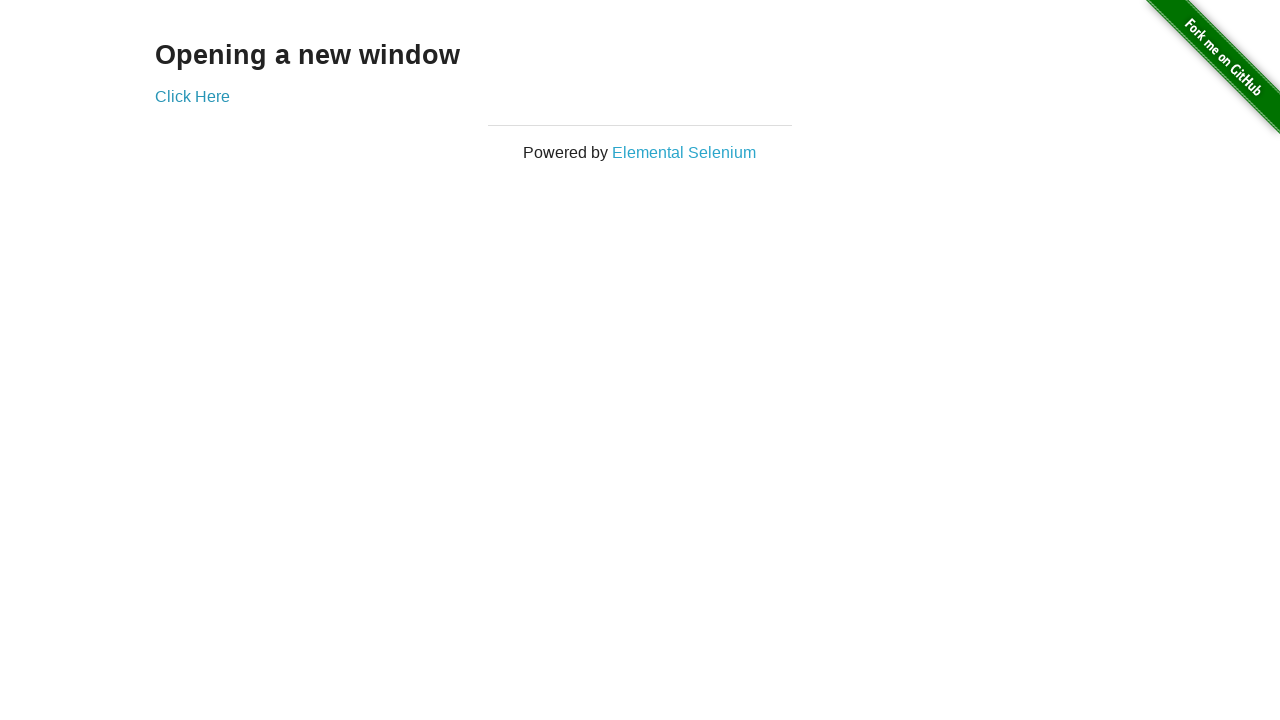